Tests a verification button click on a wait test page and verifies that a success message appears after clicking the verify button.

Starting URL: http://suninjuly.github.io/wait1.html

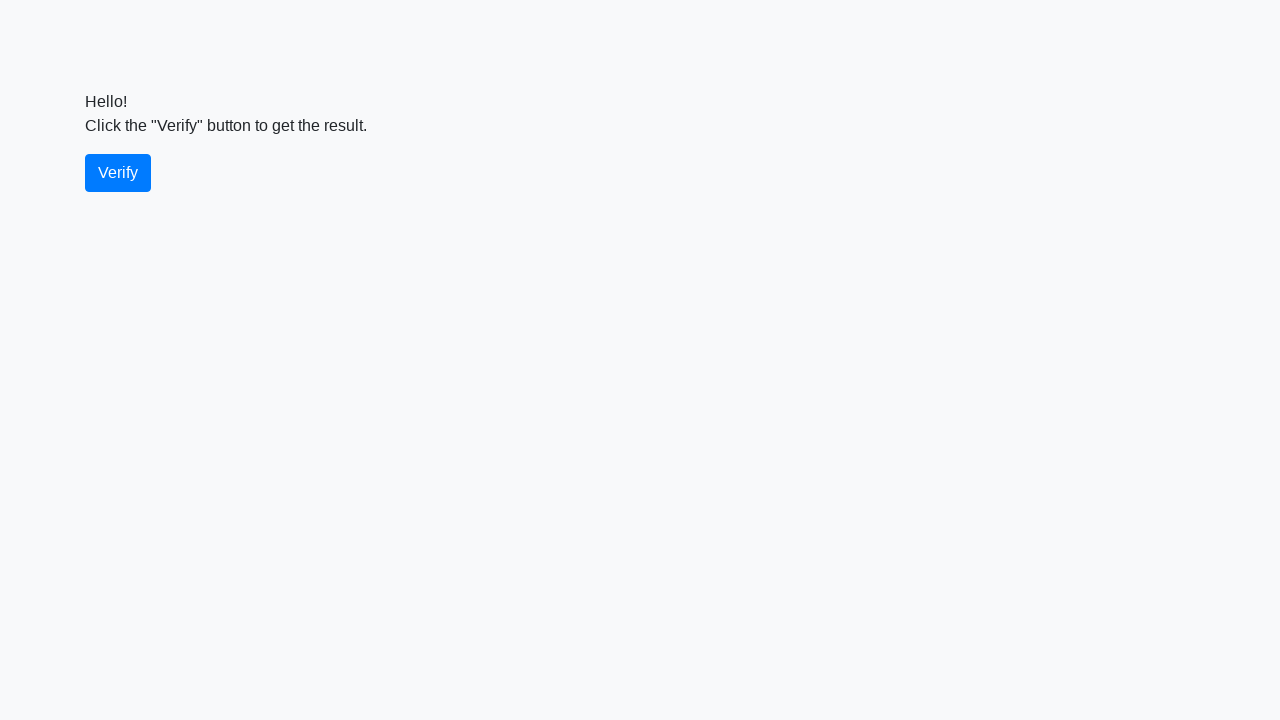

Clicked the verify button at (118, 173) on #verify
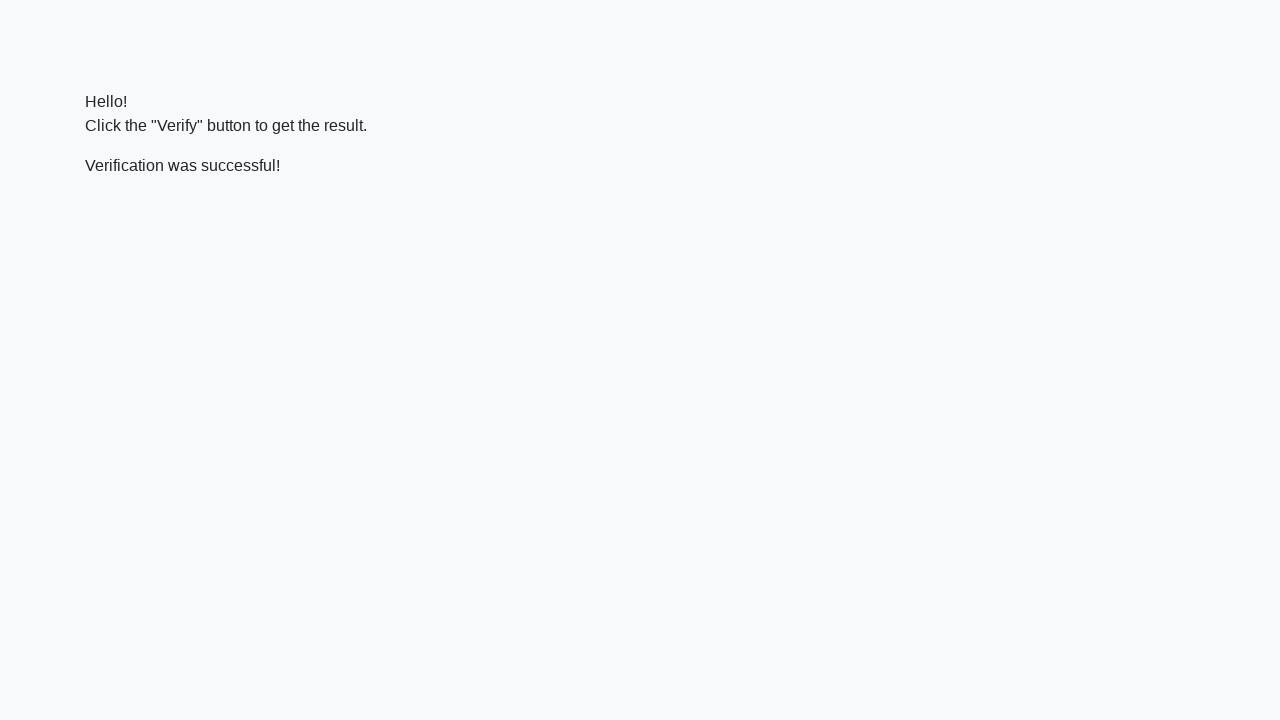

Success message element appeared
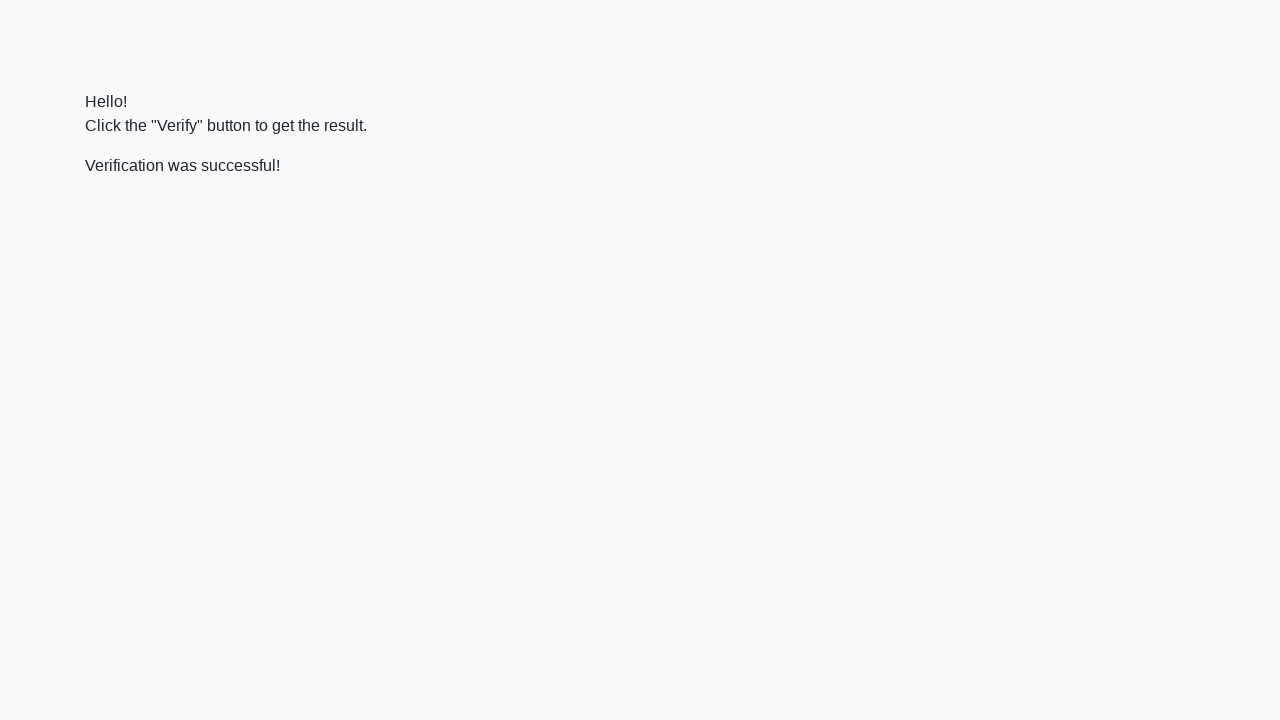

Verified success message contains 'successful'
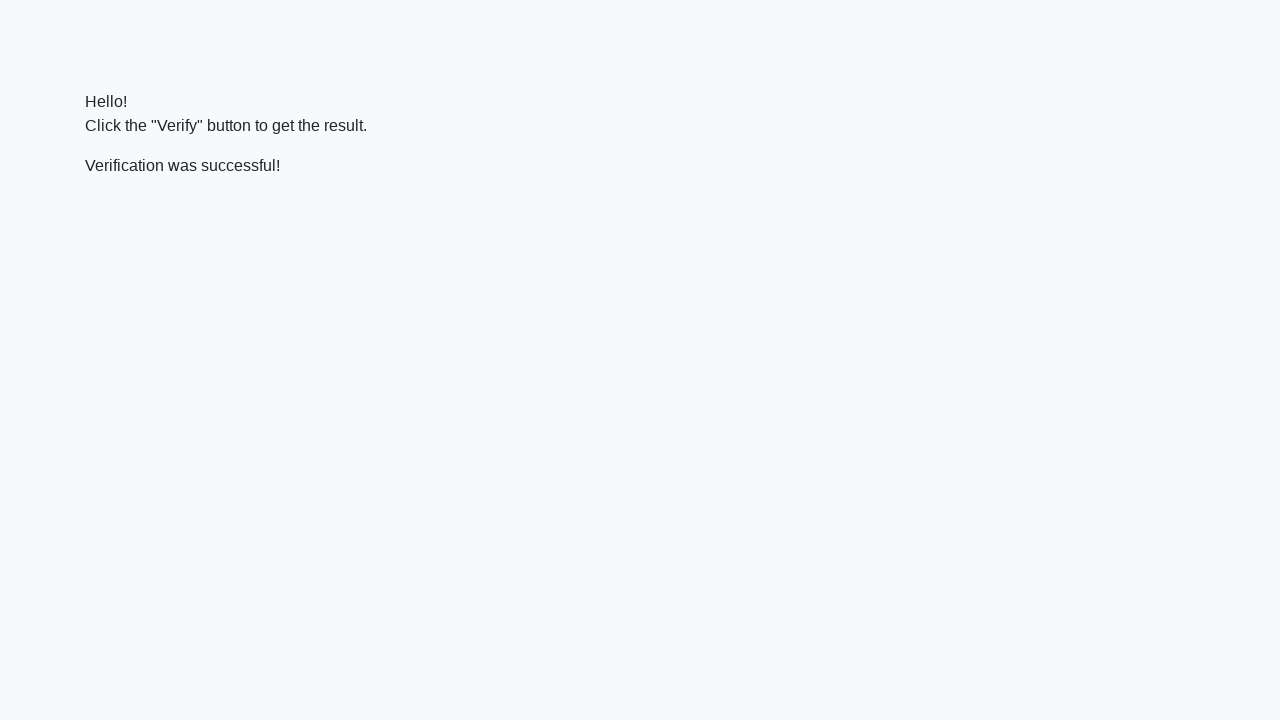

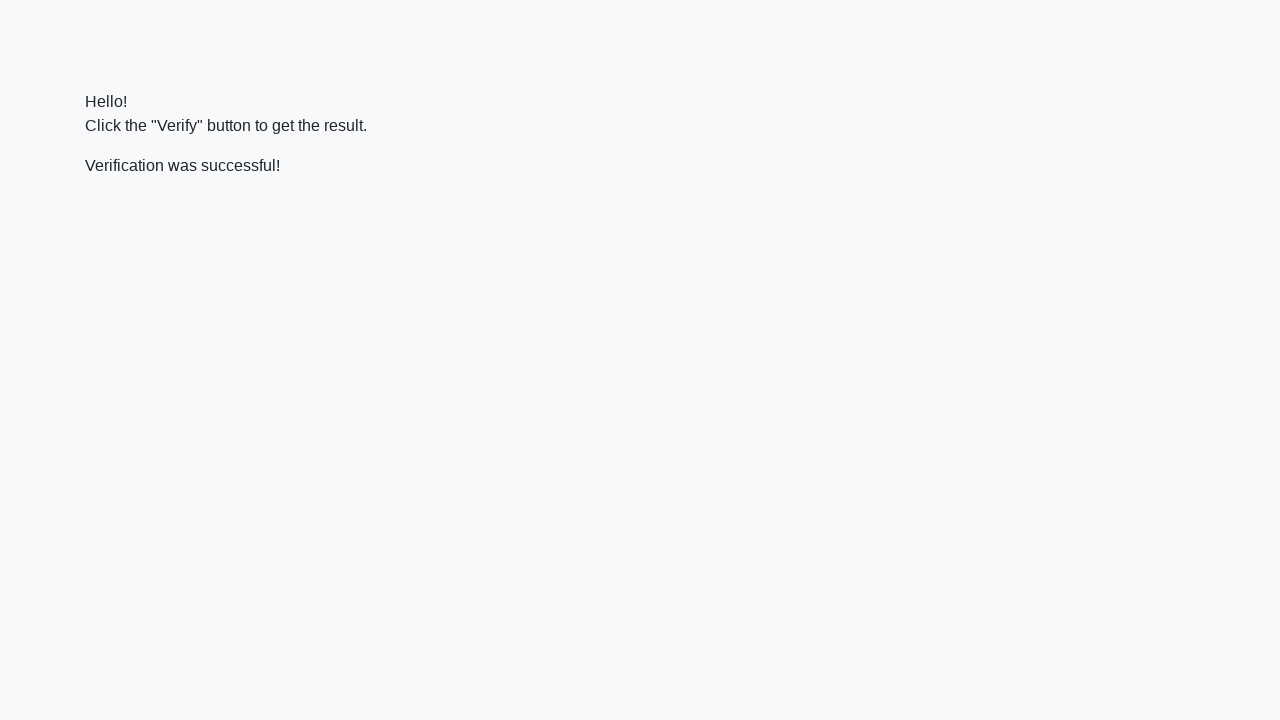